Demonstrates waiting for an element to be clickable by navigating to OrangeHRM demo page and clicking on the Twitter social media link in the footer.

Starting URL: https://opensource-demo.orangehrmlive.com/web/index.php/auth/login

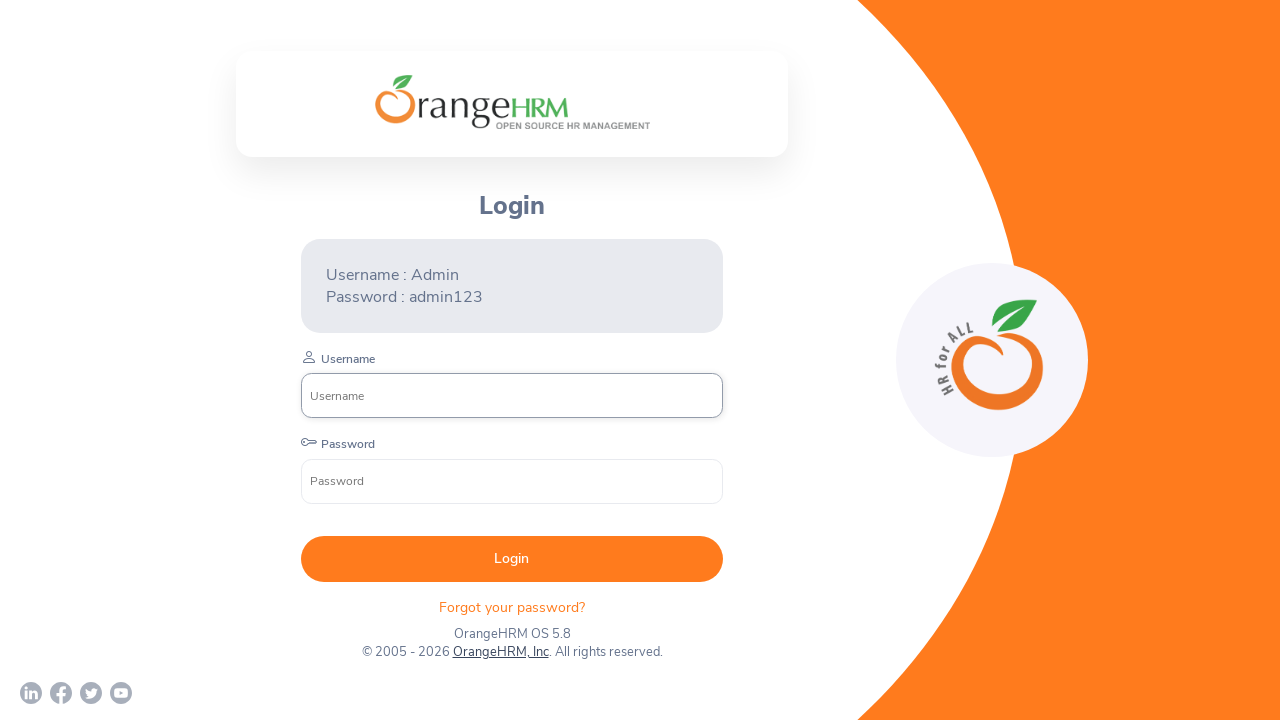

Located Twitter social media link in footer using XPath
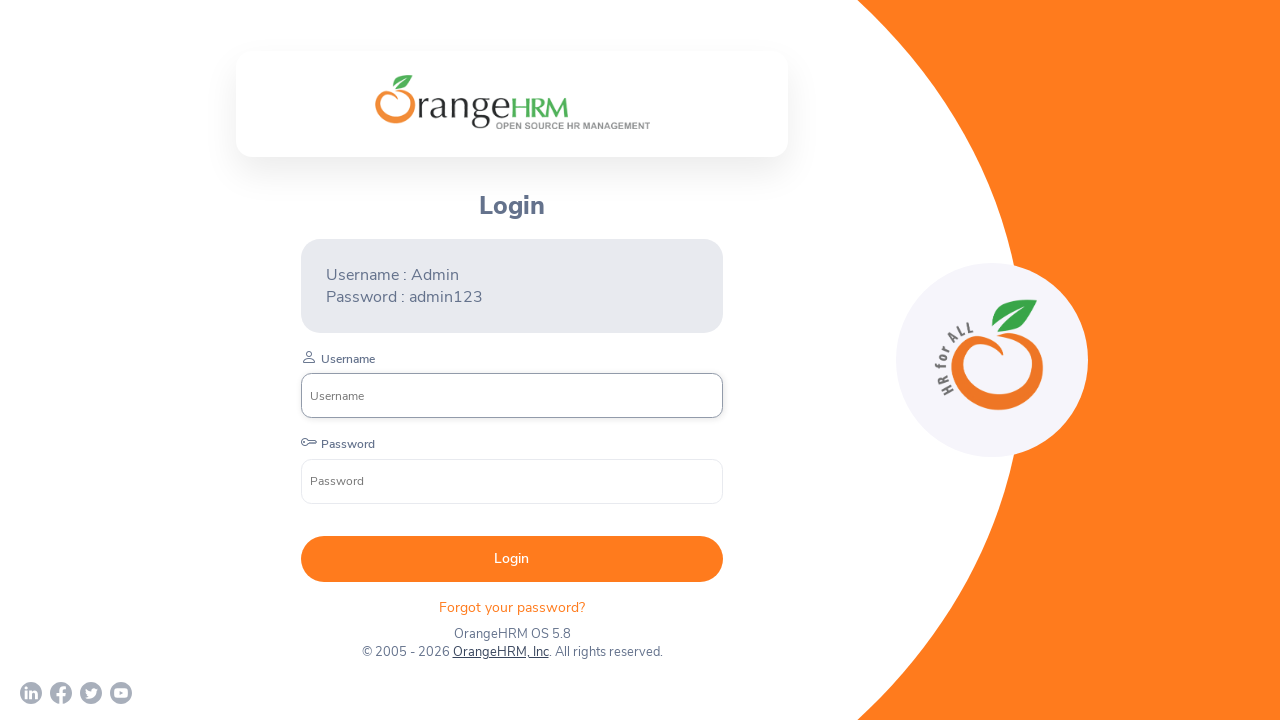

Waited for Twitter link to become visible
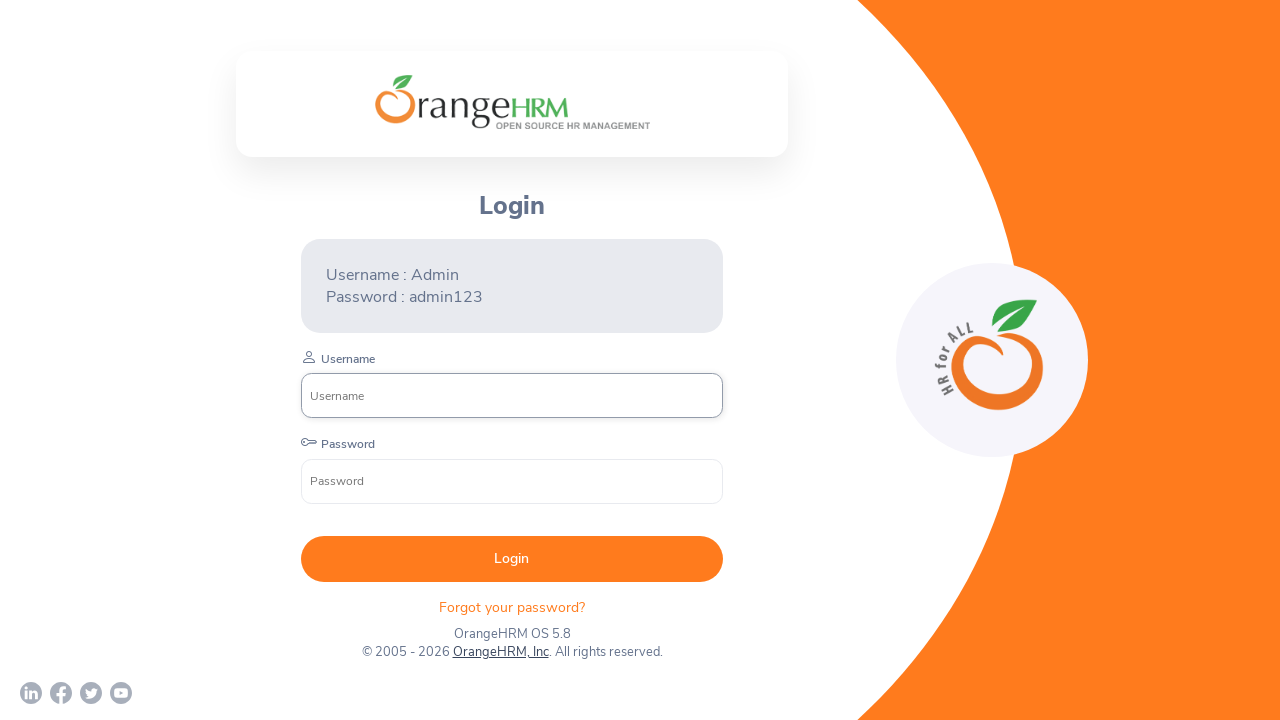

Clicked on Twitter social media link in footer at (91, 693) on xpath=//a[contains(@href,'twitter')]
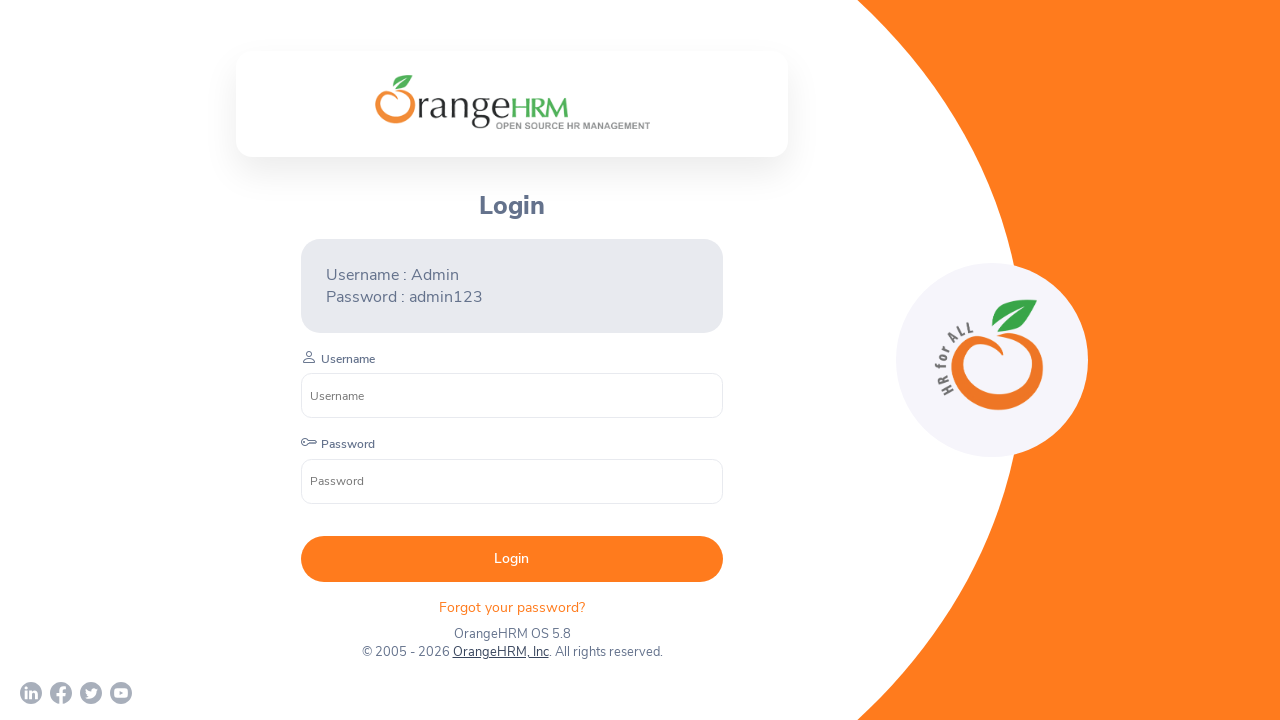

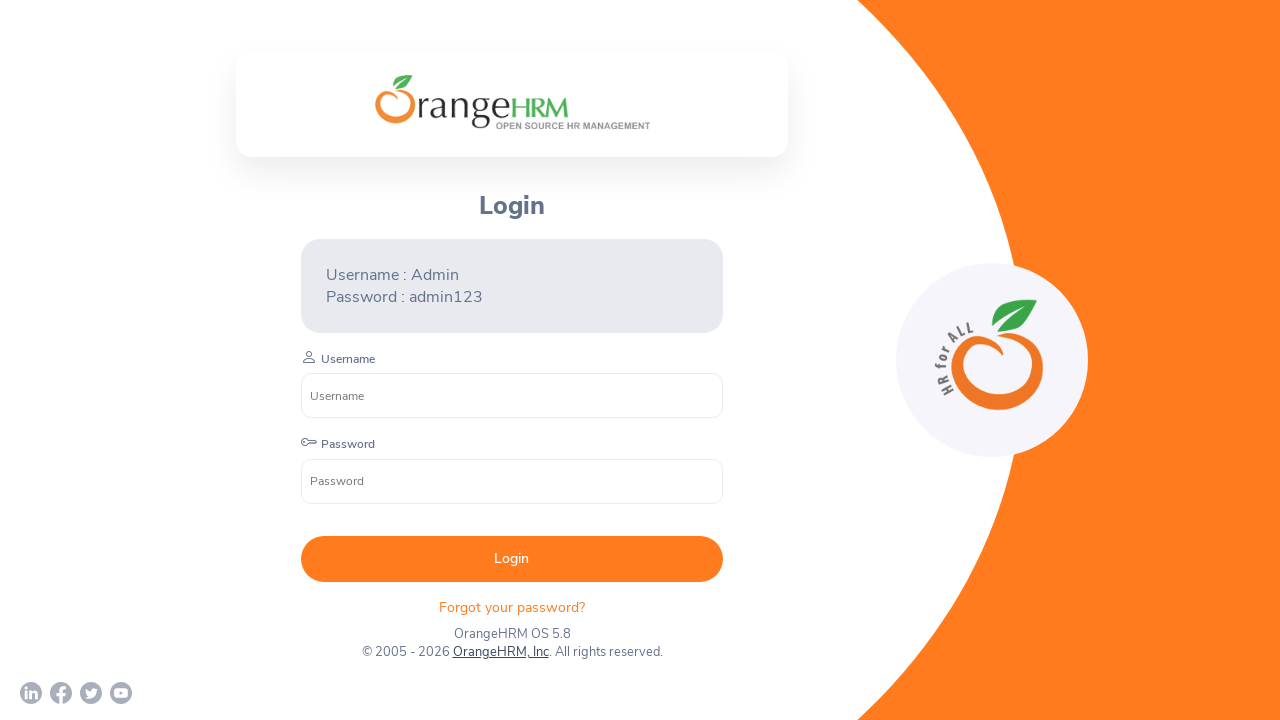